Tests adding two very large numbers (9999999999 + 9999999999)

Starting URL: https://testsheepnz.github.io/BasicCalculator.html

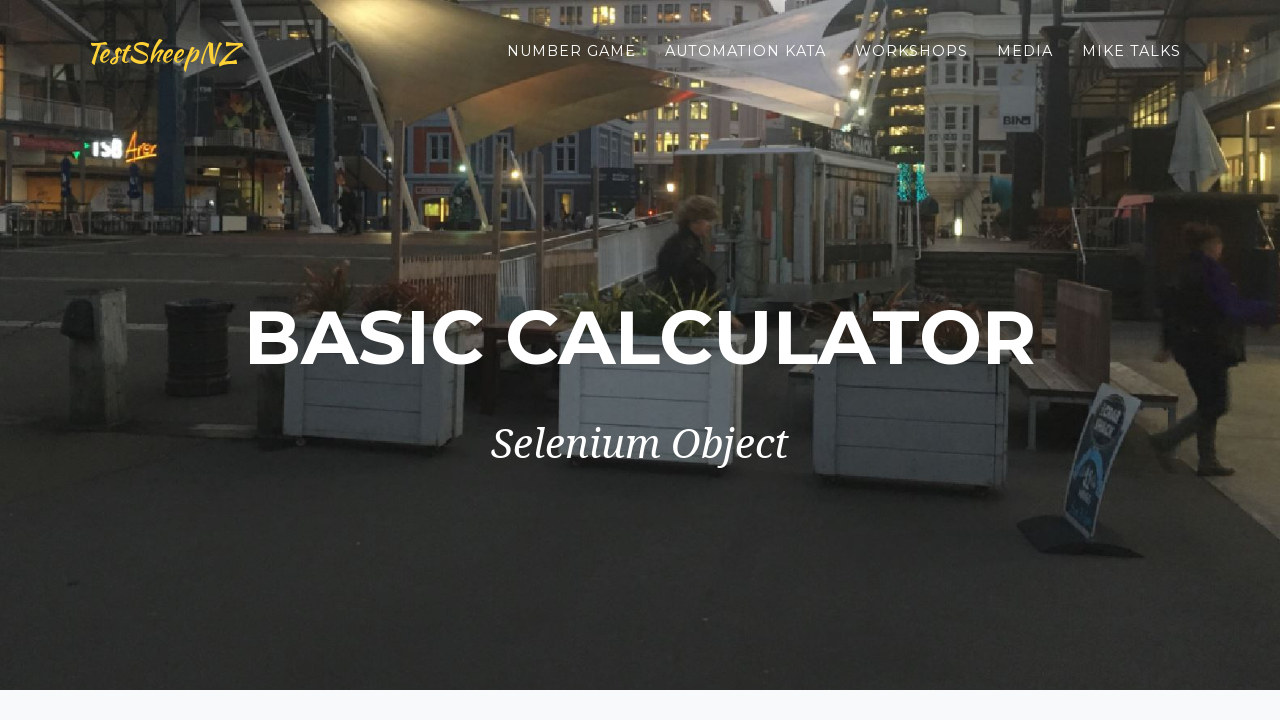

Entered first large number (9999999999) in number1Field on #number1Field
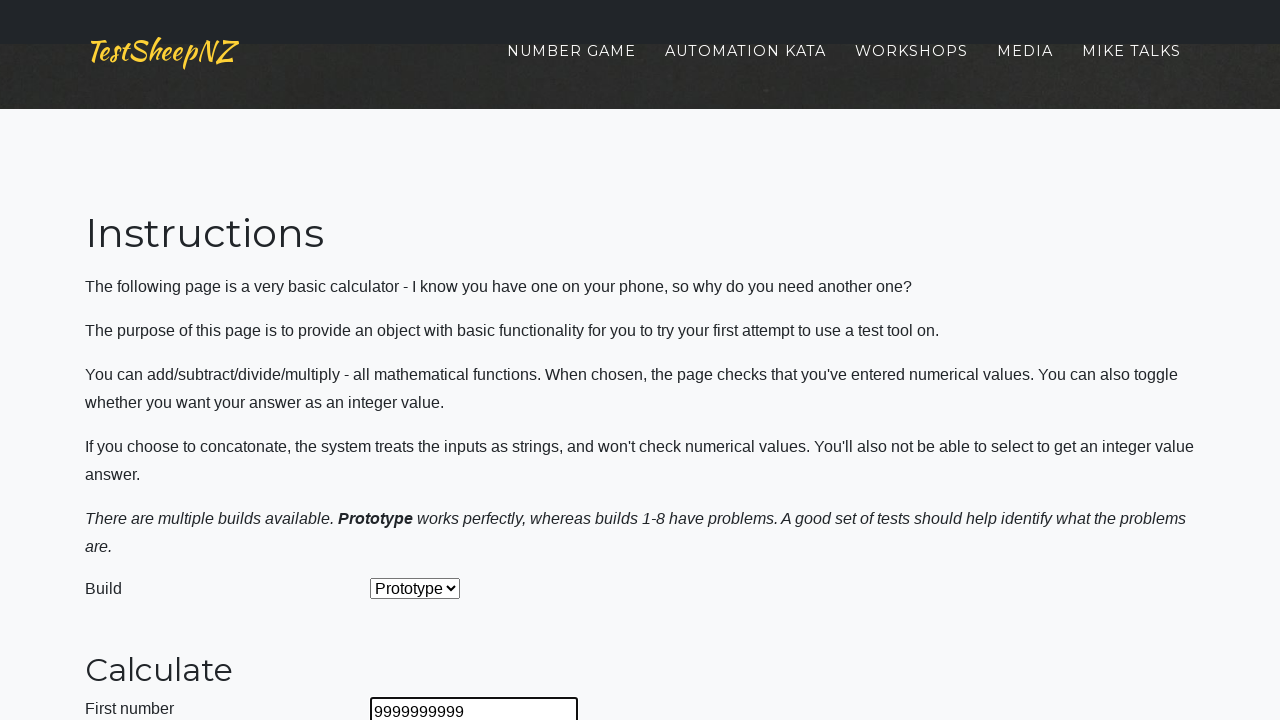

Entered second large number (9999999999) in number2Field on #number2Field
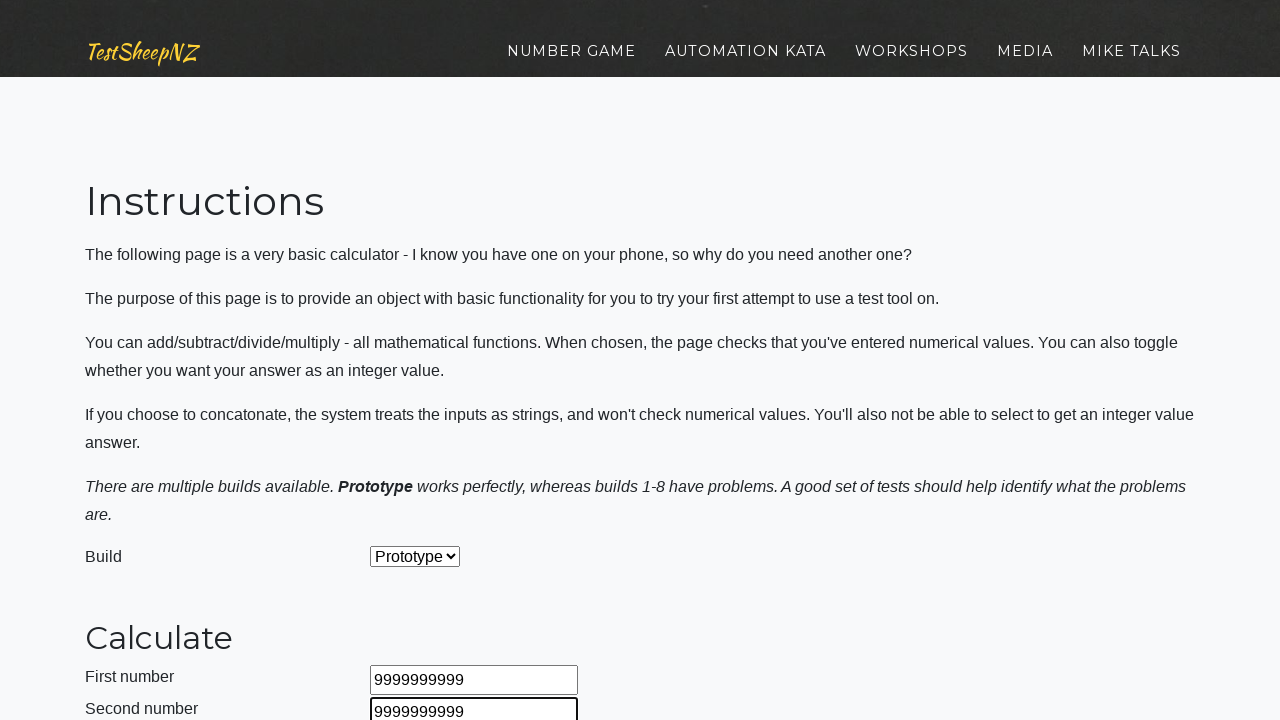

Selected 'Add' operation from dropdown on #selectOperationDropdown
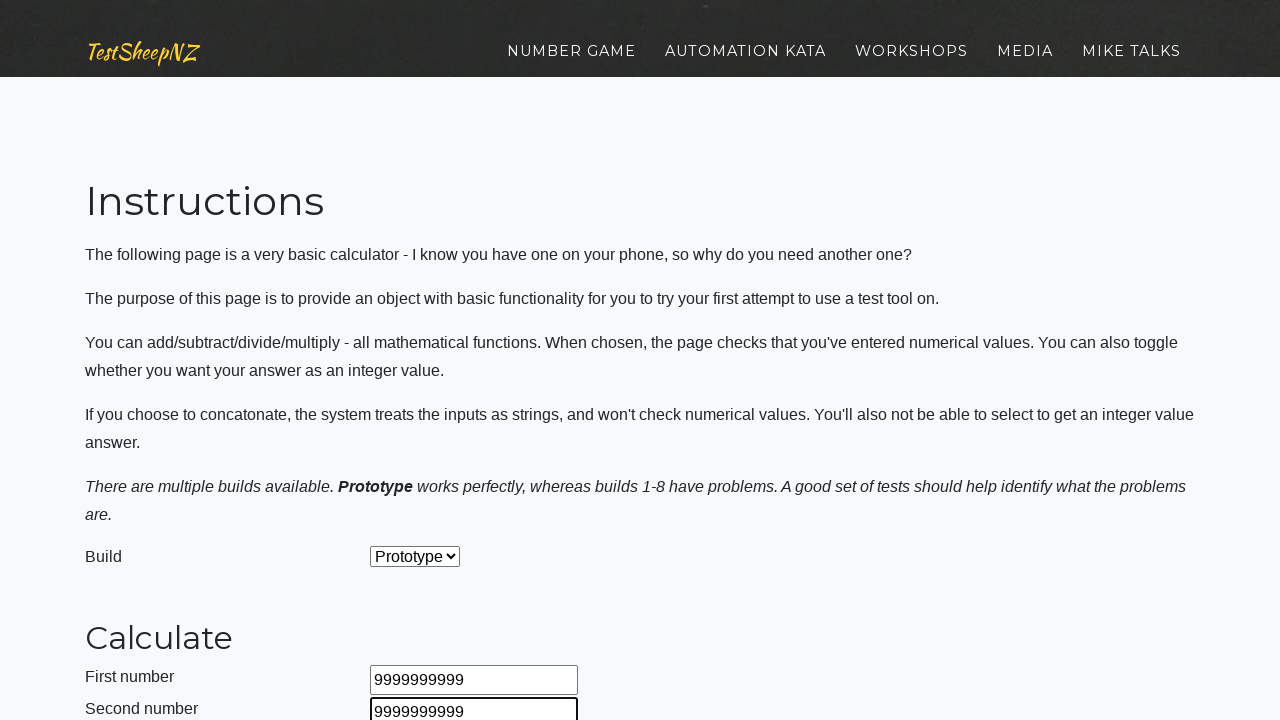

Clicked calculate button at (422, 361) on #calculateButton
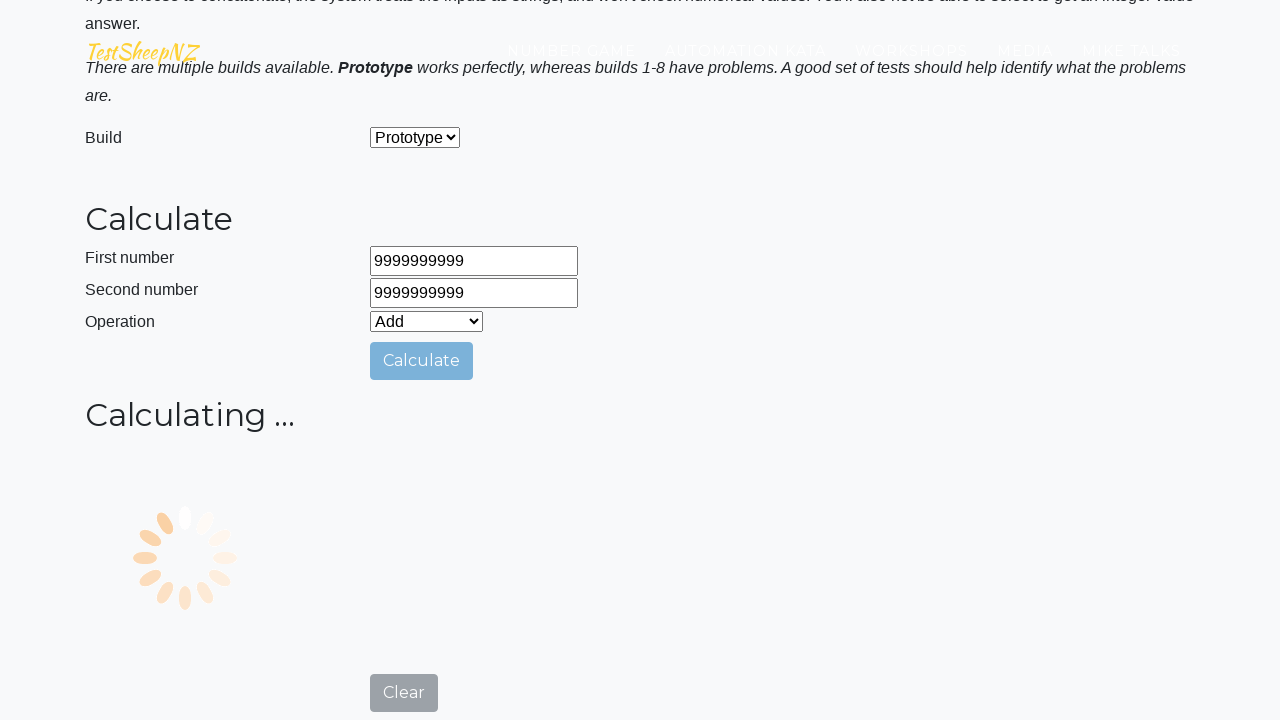

Verified that the answer field displays the correct sum (19999999998)
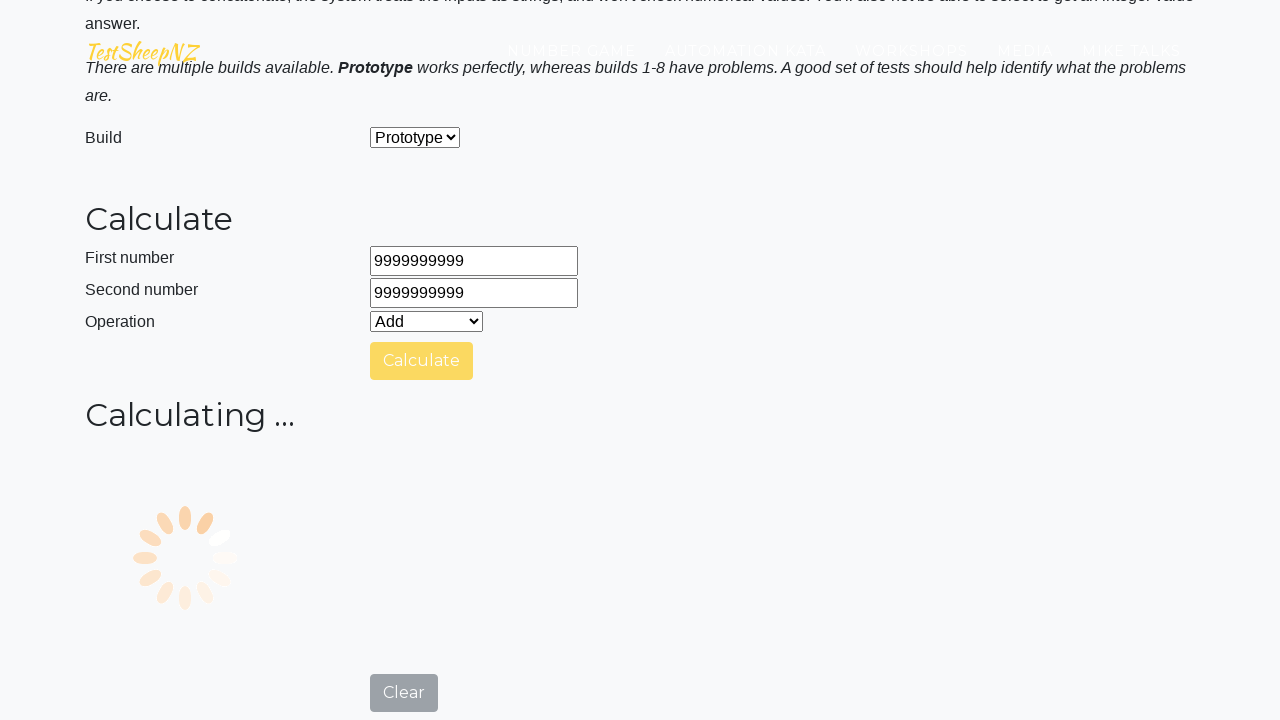

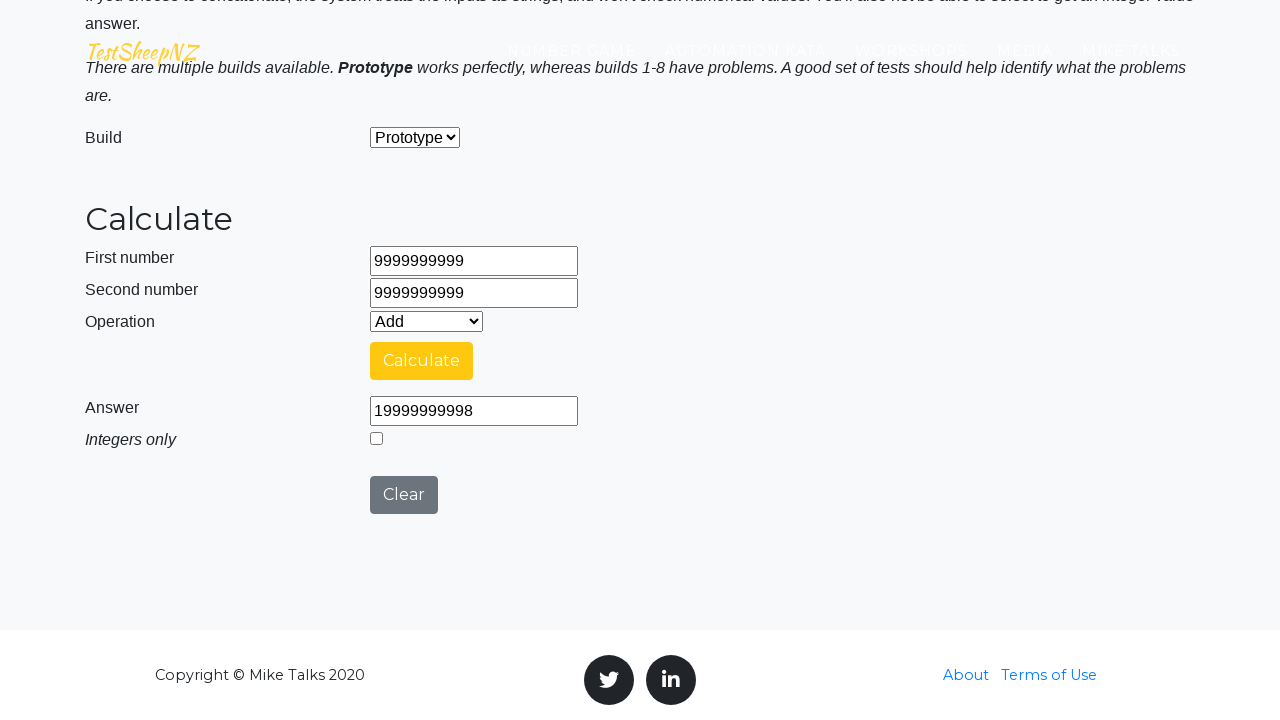